Tests that the Clear completed button is displayed when an item is marked complete

Starting URL: https://demo.playwright.dev/todomvc

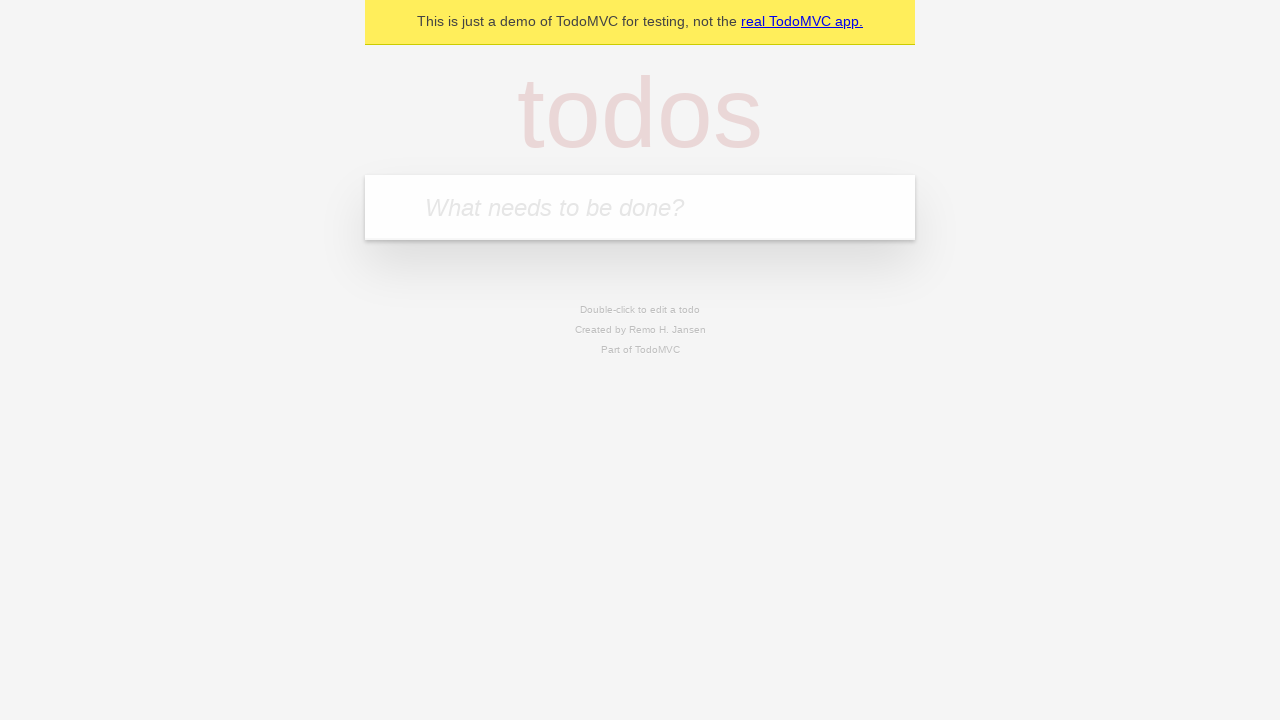

Filled todo input with 'buy some cheese' on internal:attr=[placeholder="What needs to be done?"i]
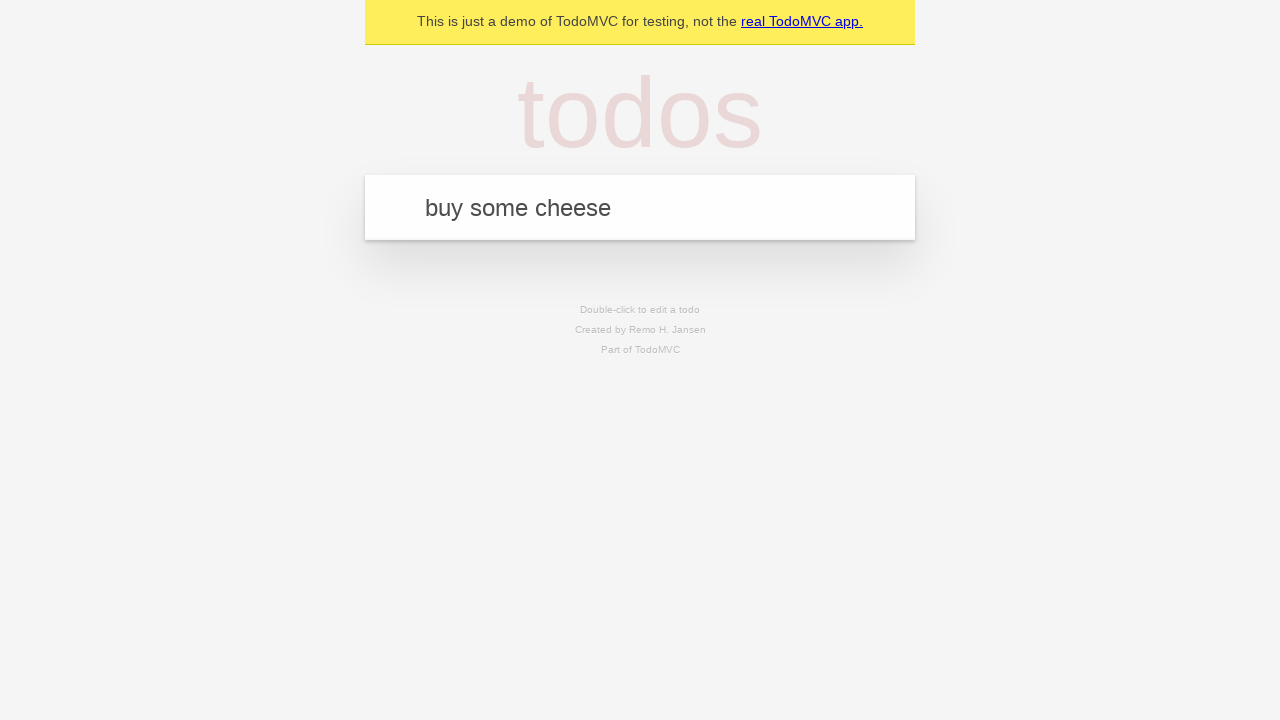

Pressed Enter to add first todo on internal:attr=[placeholder="What needs to be done?"i]
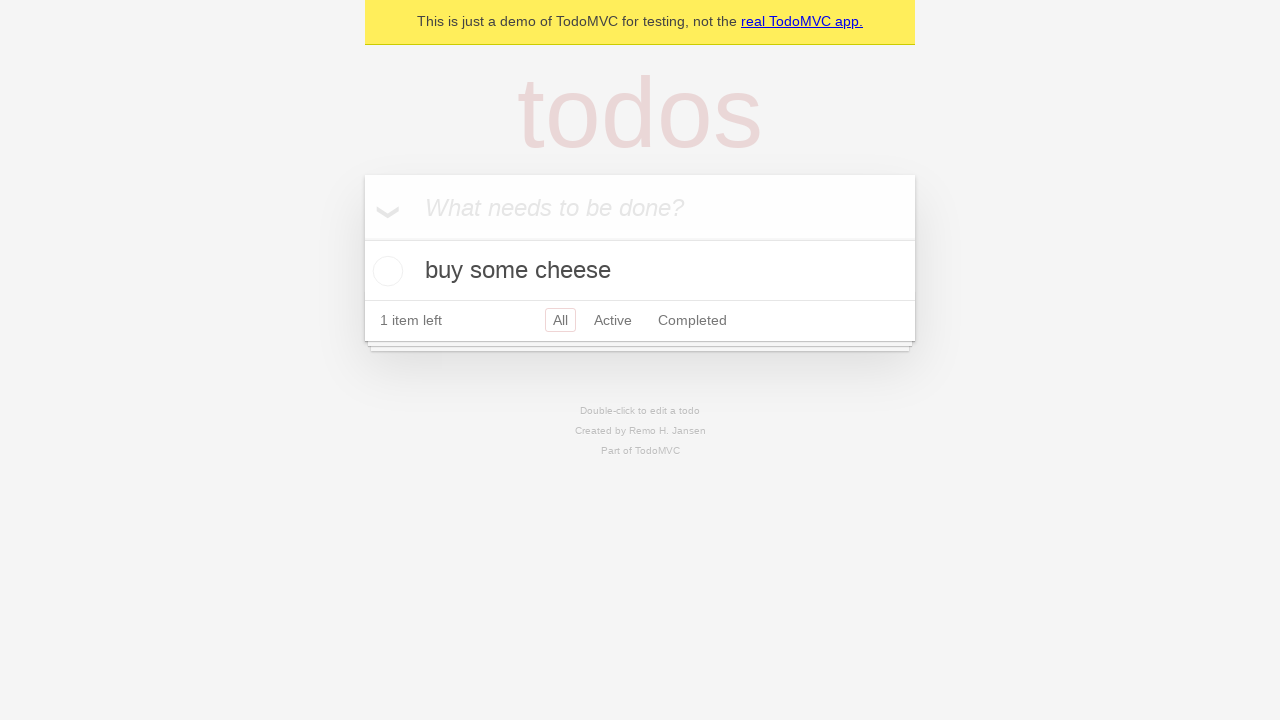

Filled todo input with 'feed the cat' on internal:attr=[placeholder="What needs to be done?"i]
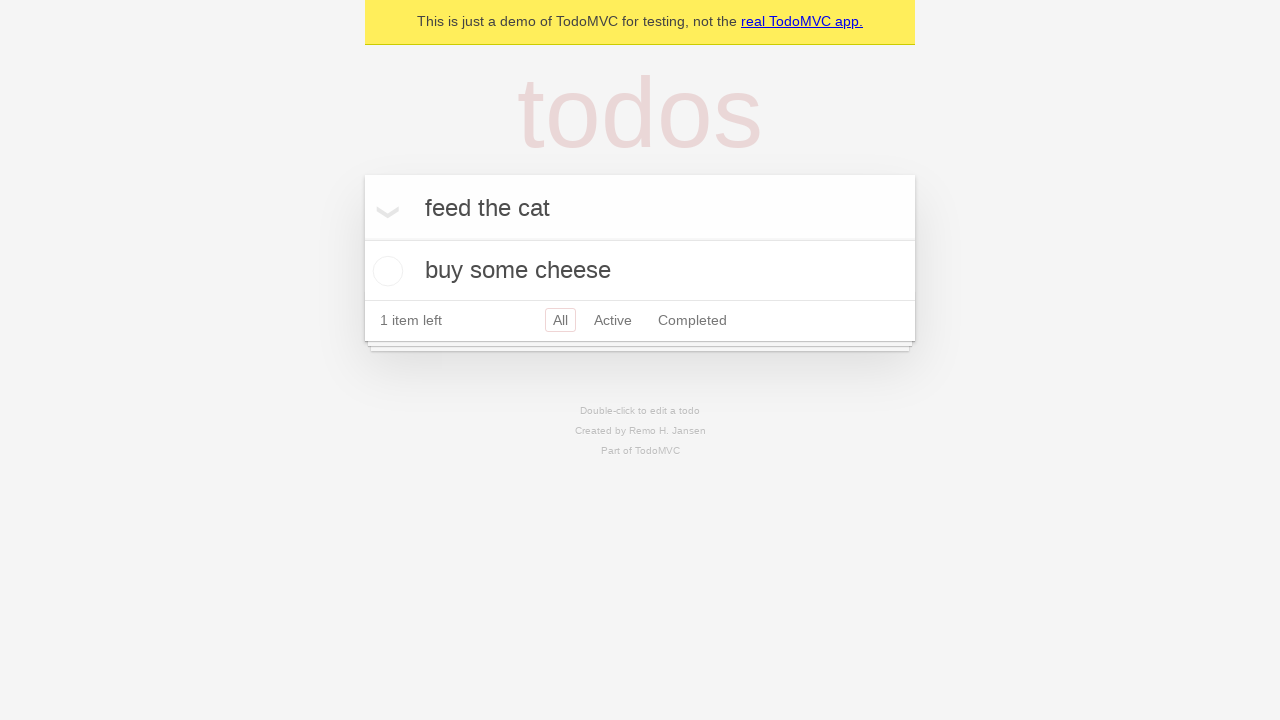

Pressed Enter to add second todo on internal:attr=[placeholder="What needs to be done?"i]
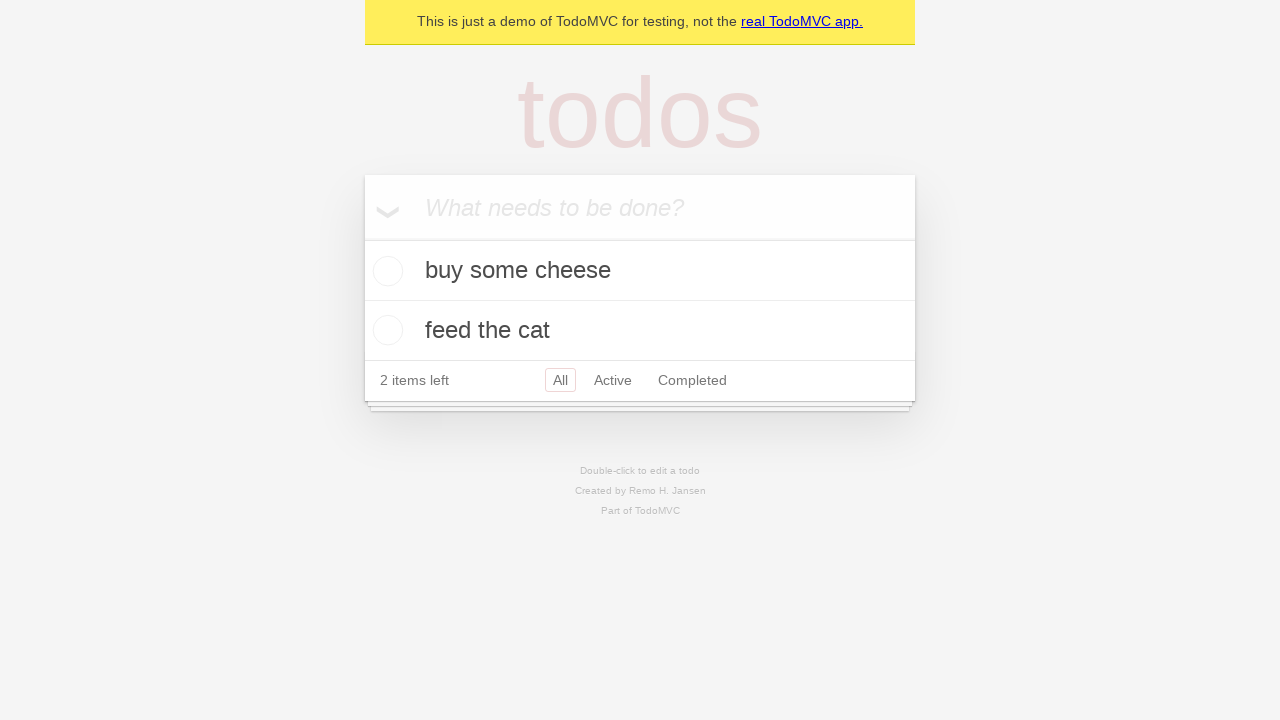

Filled todo input with 'book a doctors appointment' on internal:attr=[placeholder="What needs to be done?"i]
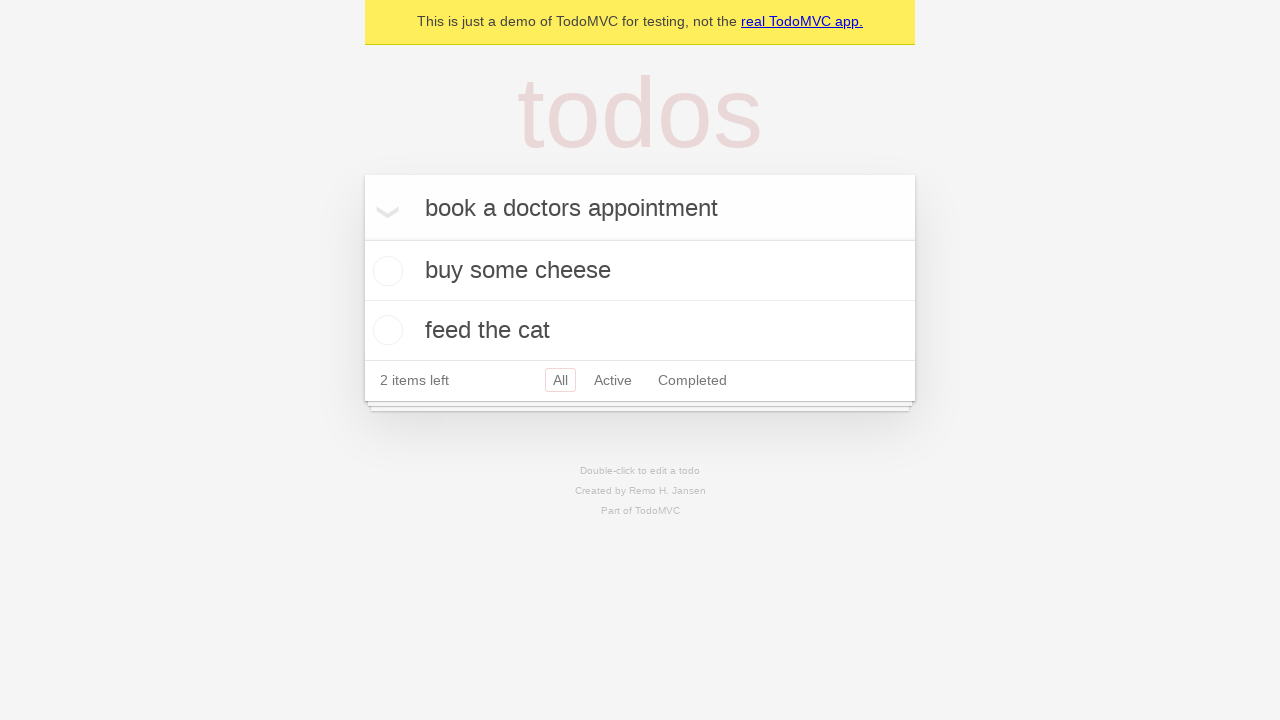

Pressed Enter to add third todo on internal:attr=[placeholder="What needs to be done?"i]
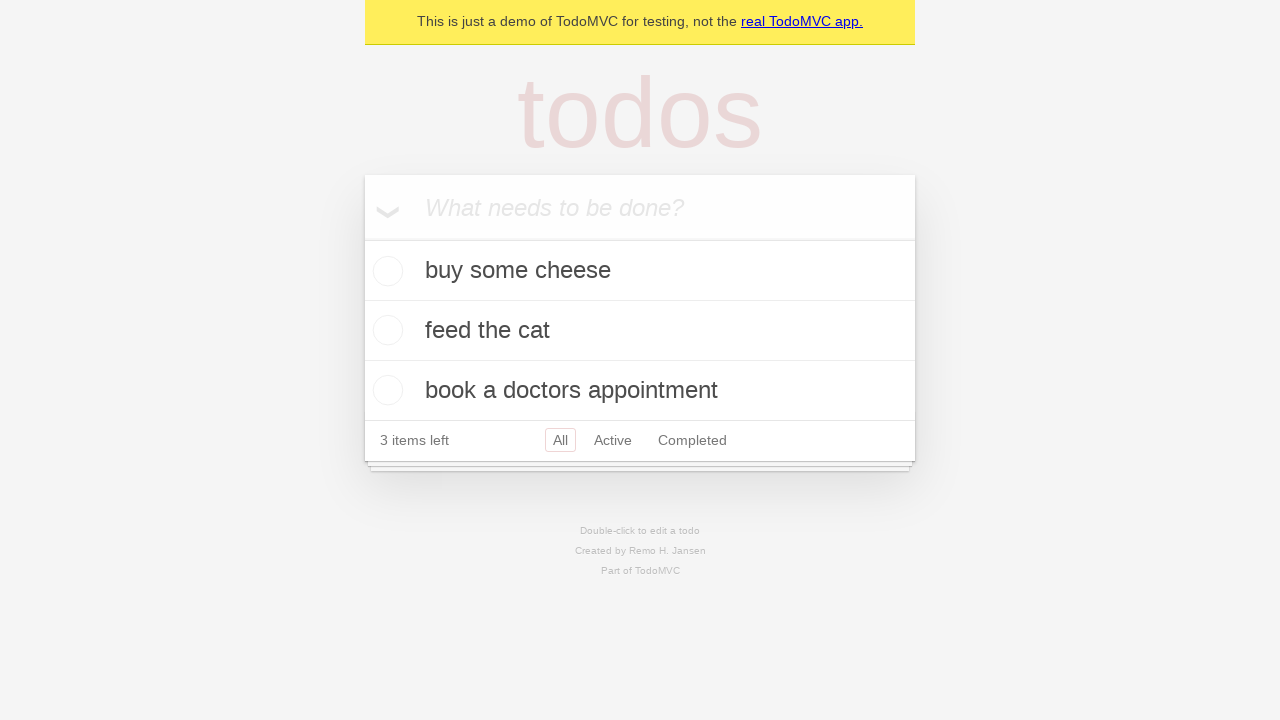

Checked the first todo item to mark it complete at (385, 271) on .todo-list li .toggle >> nth=0
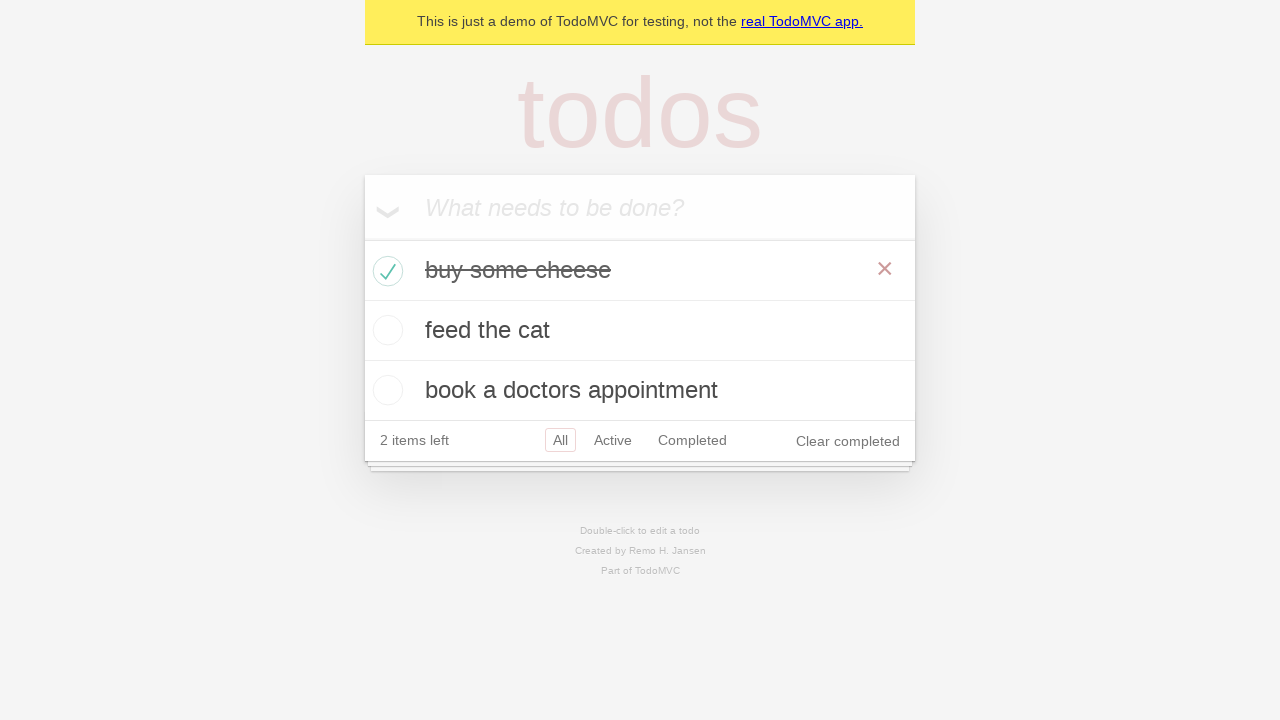

Clear completed button is now visible after marking item complete
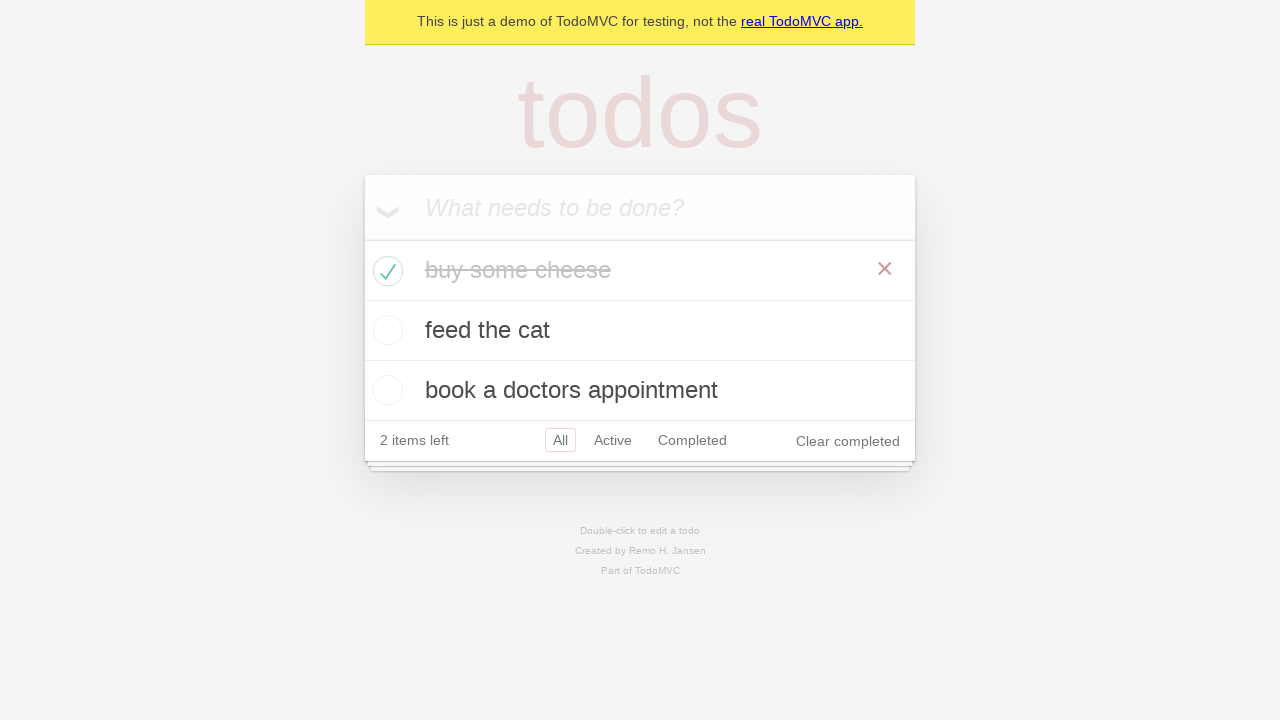

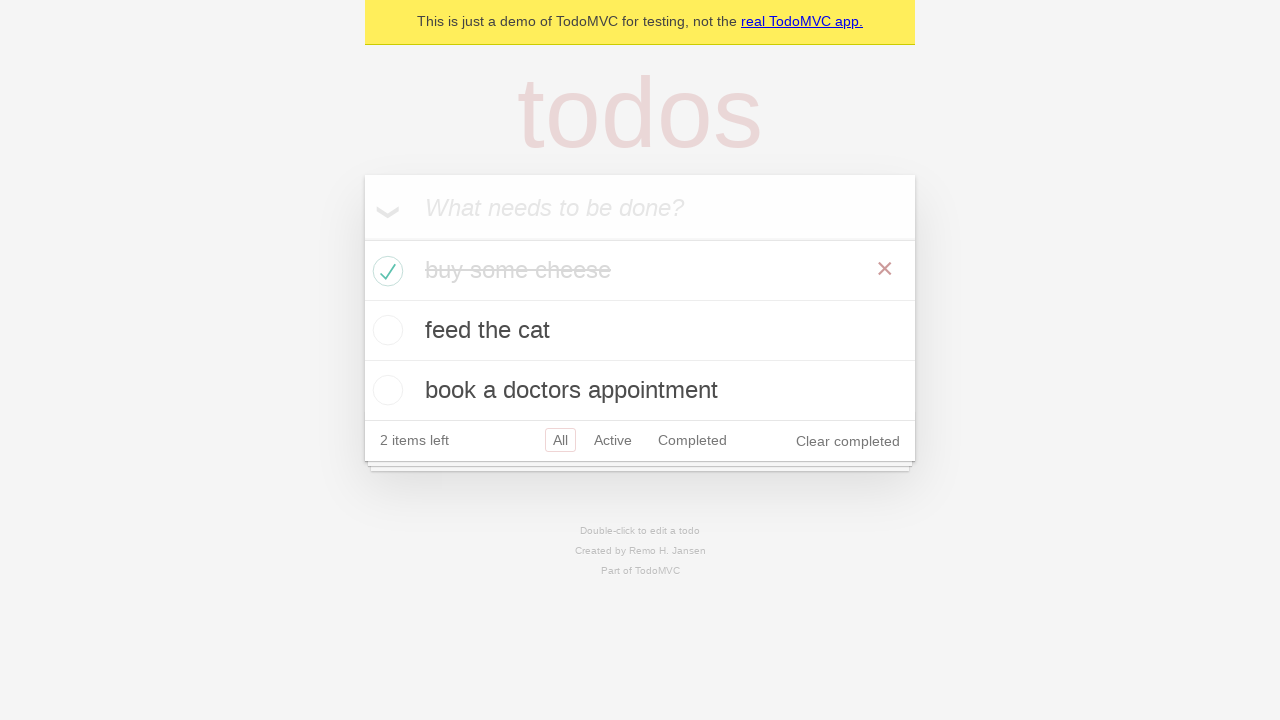